Tests checkbox handling functionality by selecting all checkboxes, then deselecting the first checkbox, and verifying the state of the last checkbox

Starting URL: https://the-internet.herokuapp.com/checkboxes

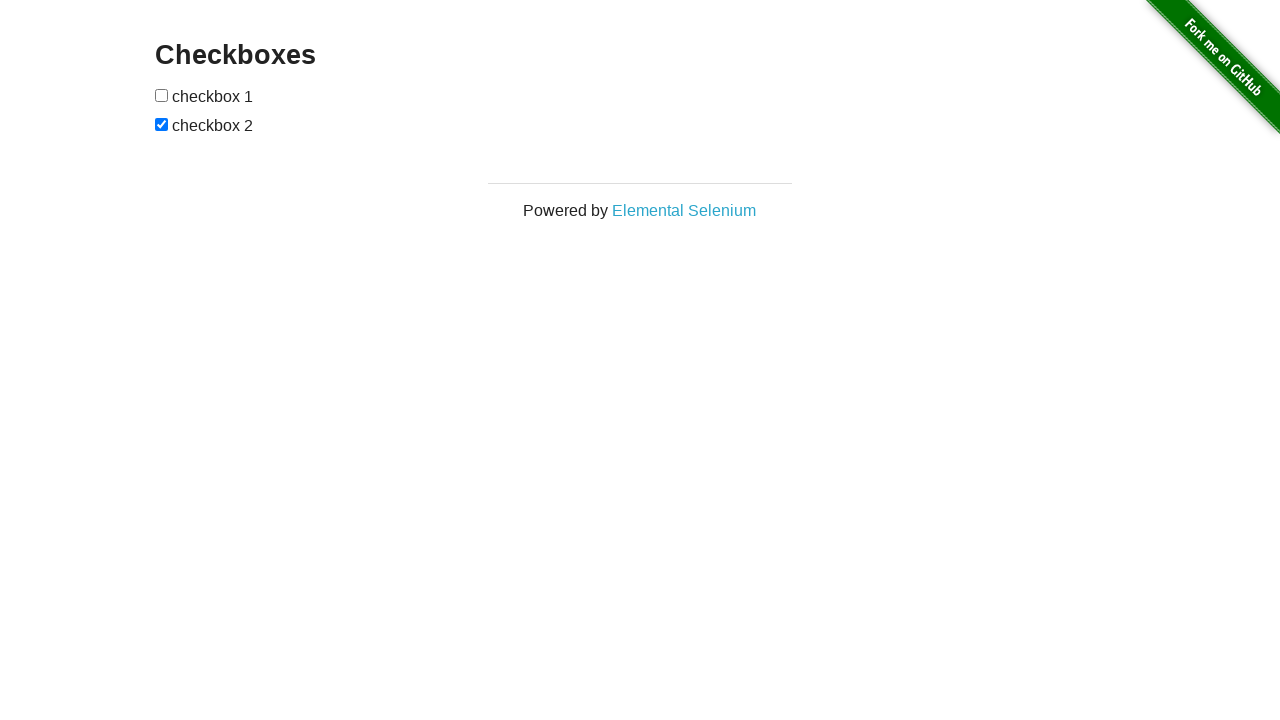

Waited for checkboxes to be present on the page
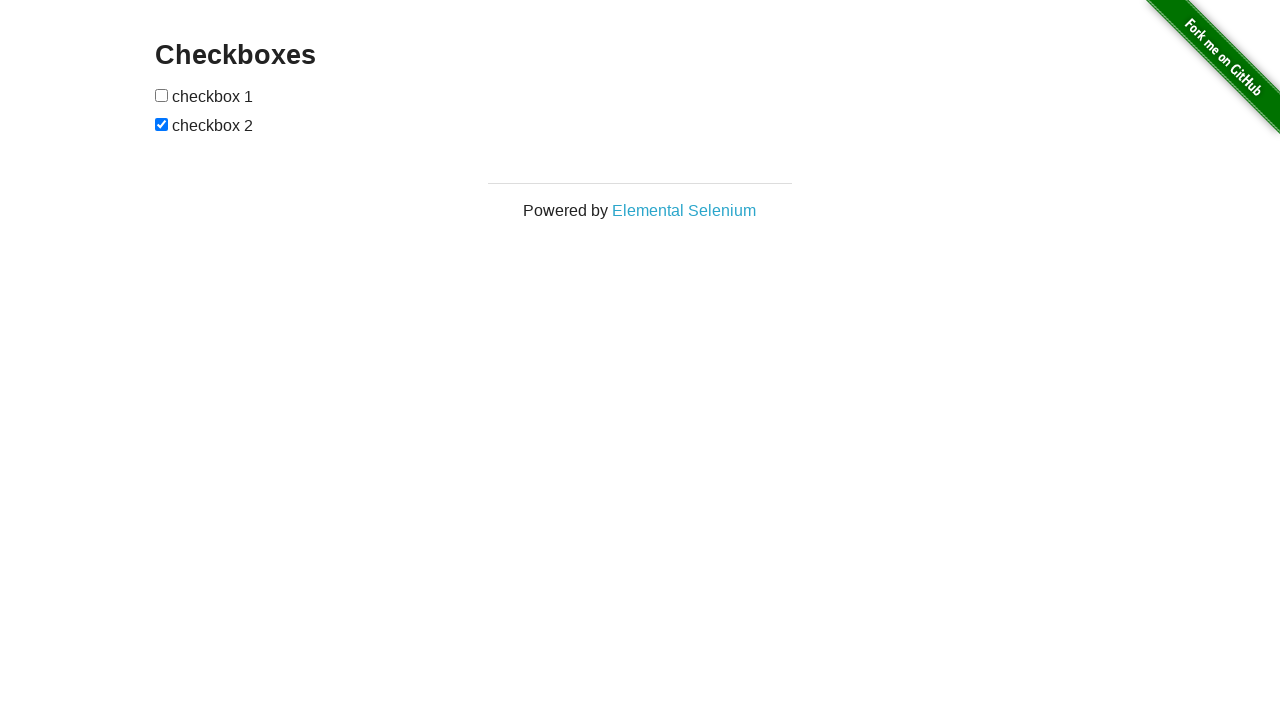

Retrieved all checkbox elements from the page
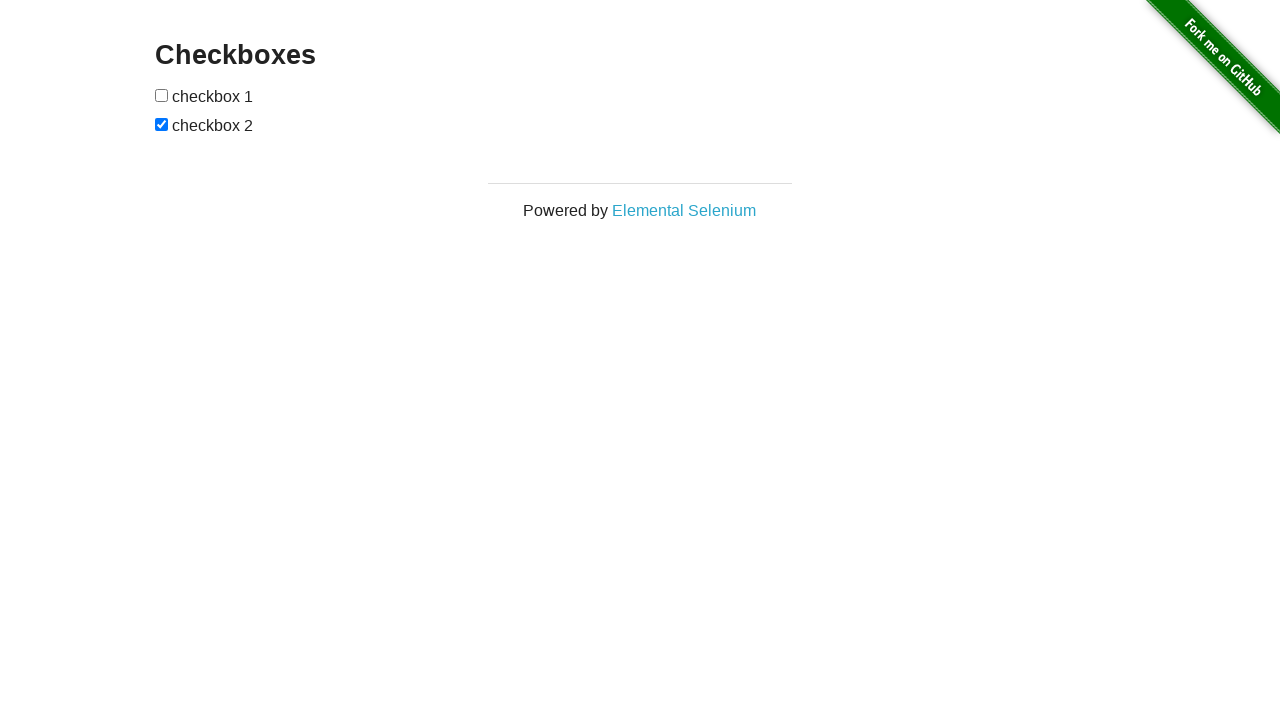

Selected checkbox 1 at (162, 95) on input[type='checkbox'] >> nth=0
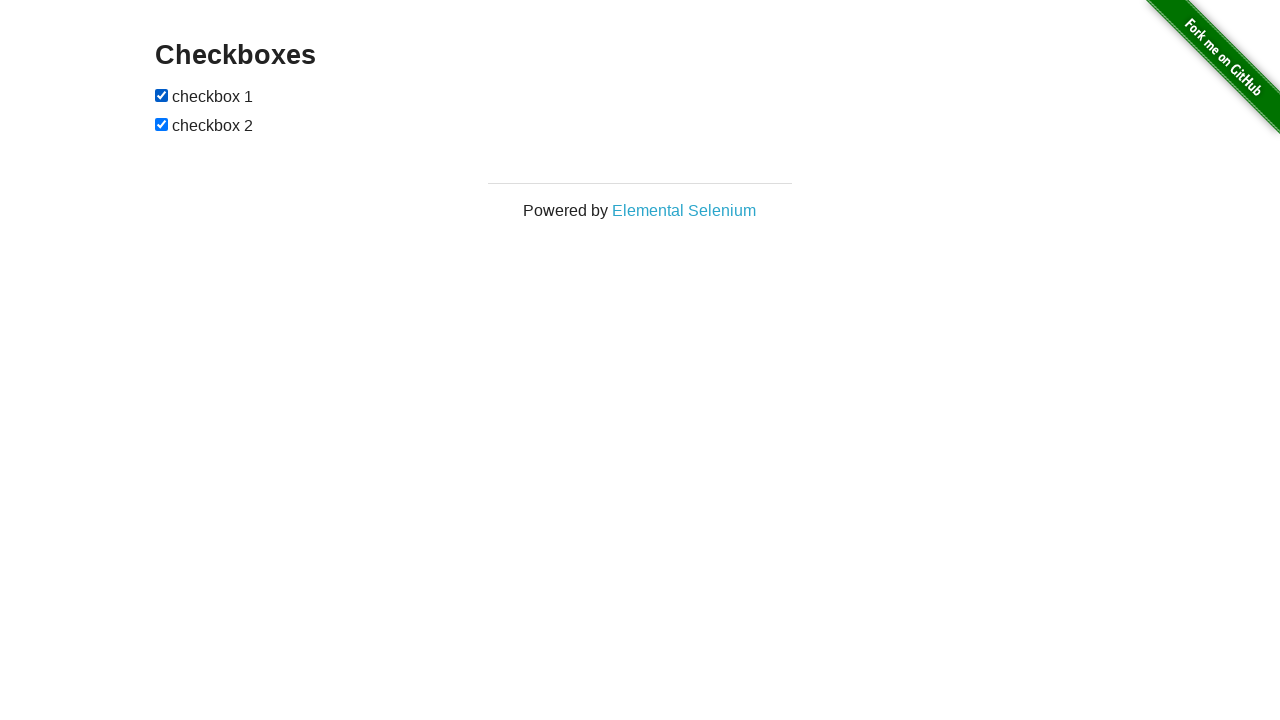

Verified checkbox 2 was already selected
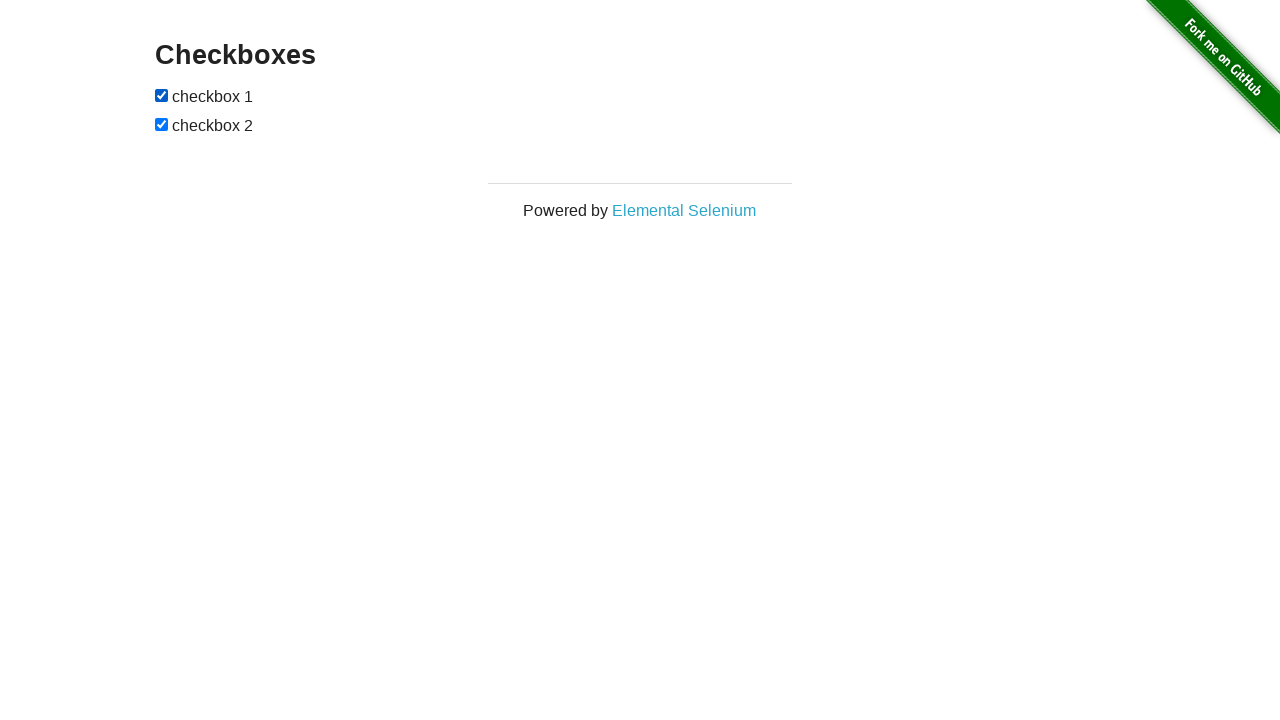

Located the first checkbox element
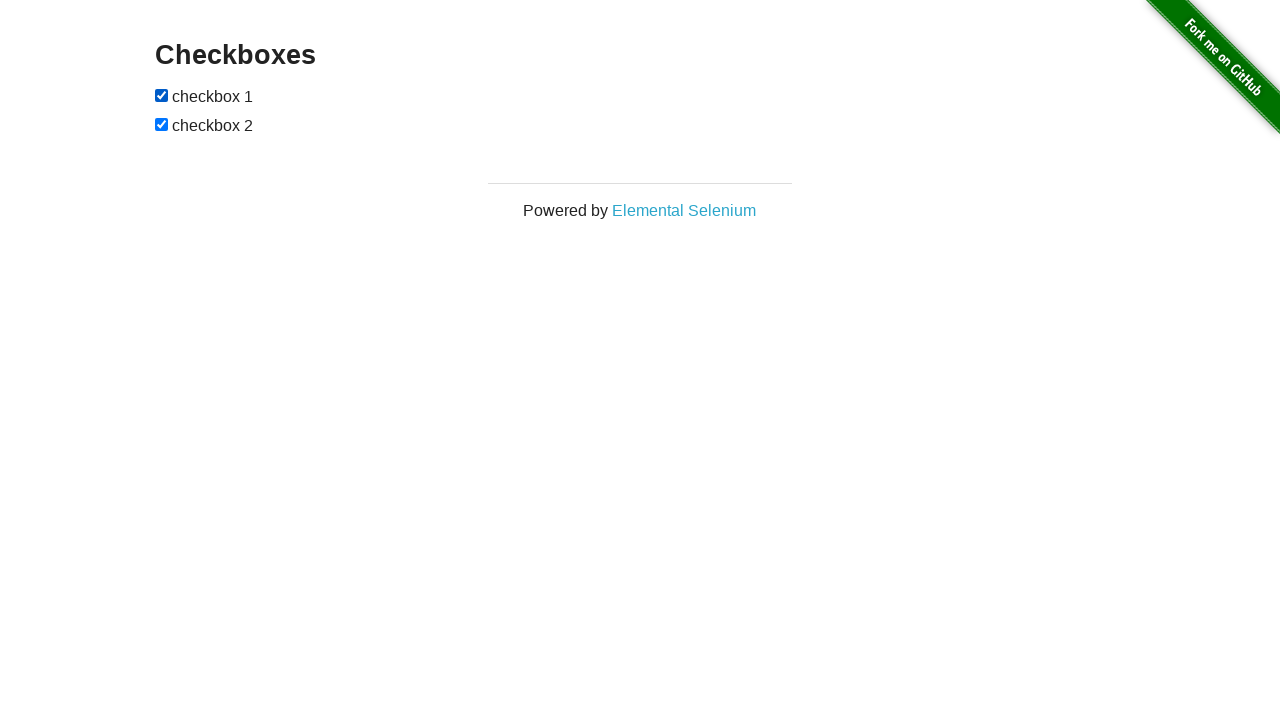

Deselected the first checkbox at (162, 95) on input[type='checkbox'] >> nth=0
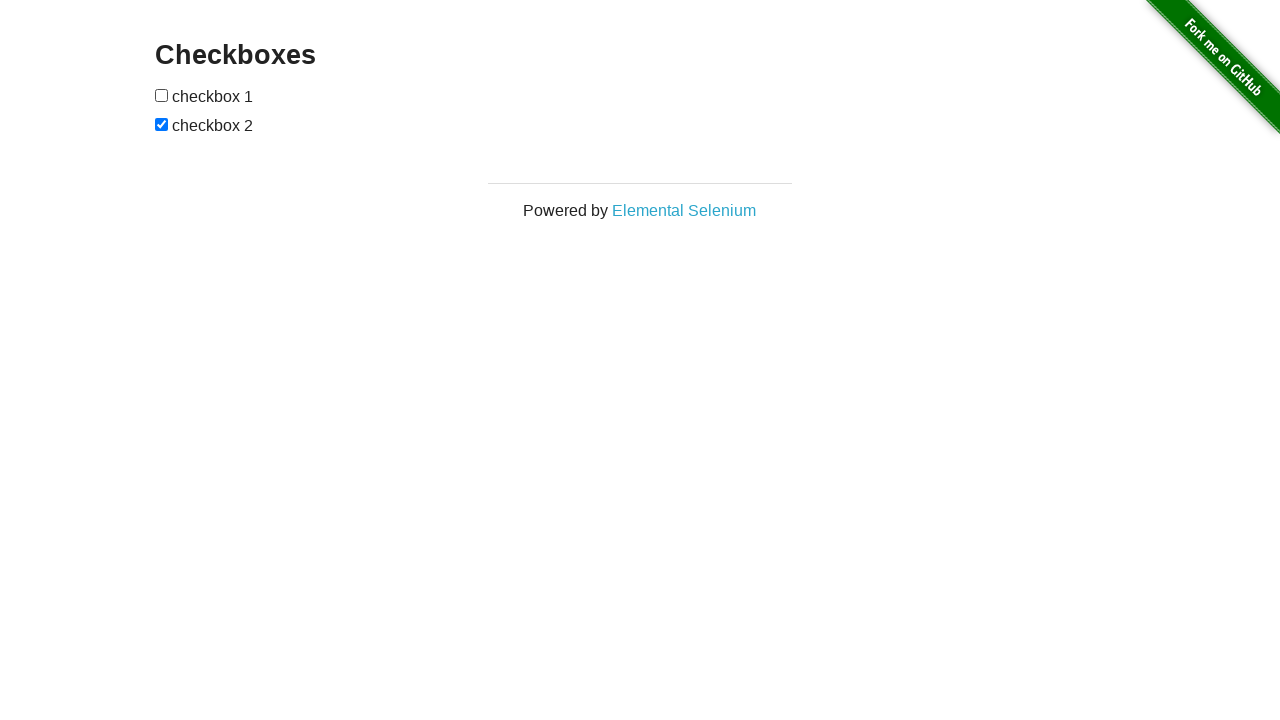

Located the last checkbox element
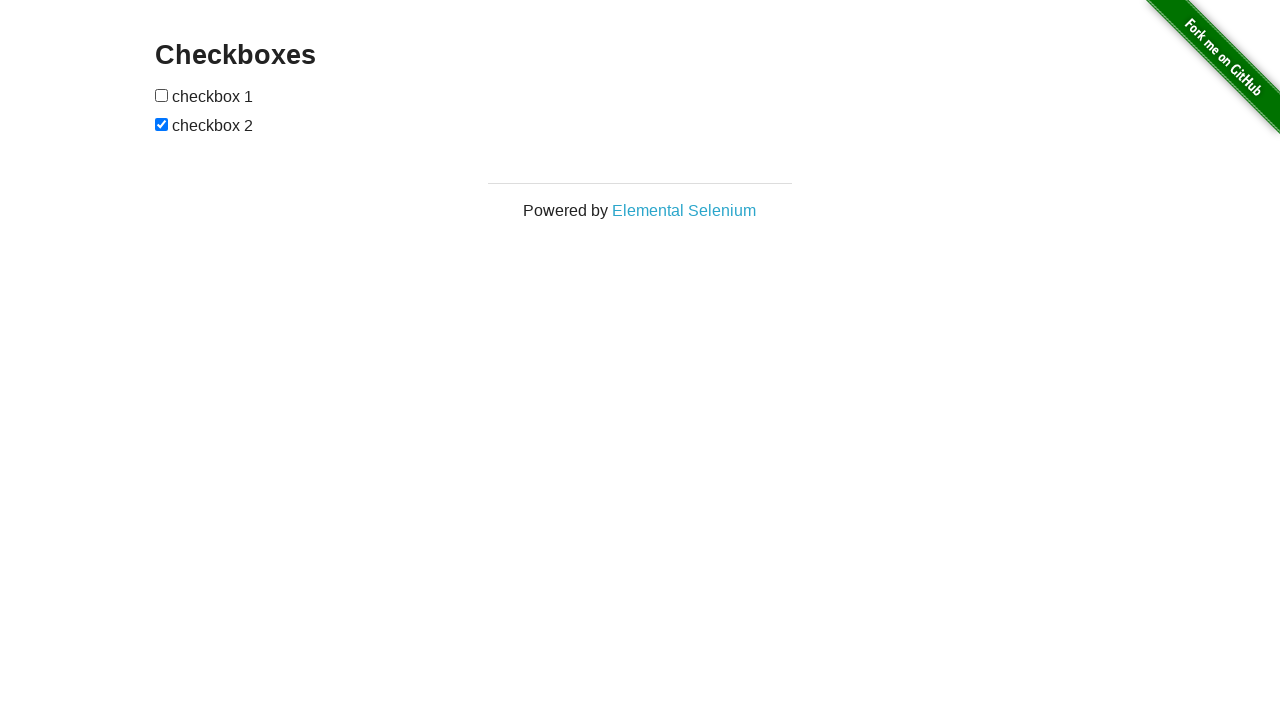

Verified the last checkbox is selected
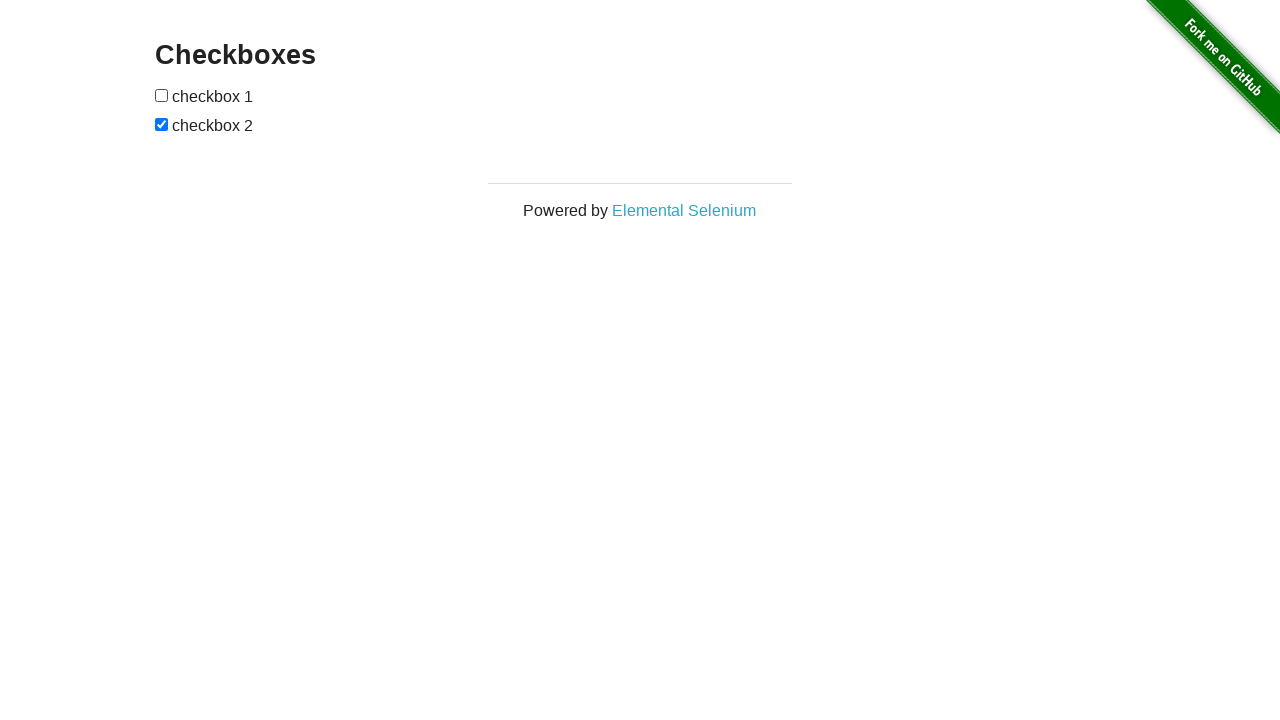

Retrieved all checkbox elements for final status check
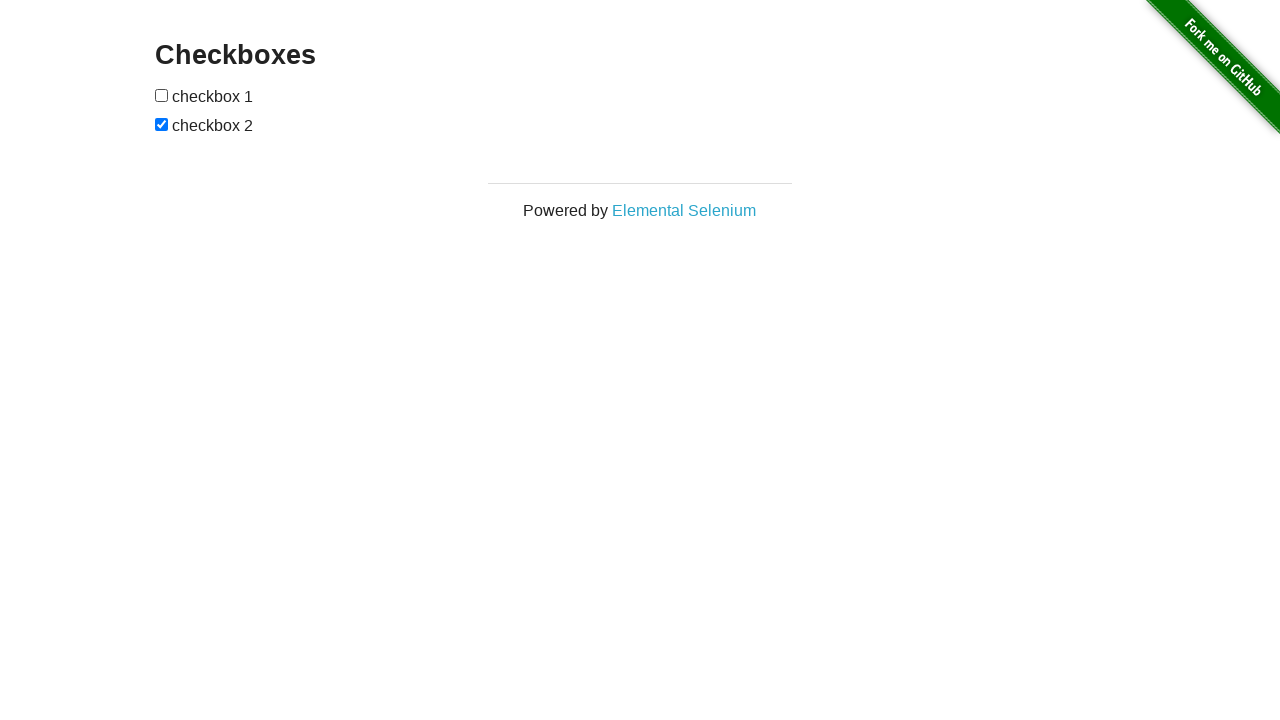

Verified checkbox 1 final status: Not selected
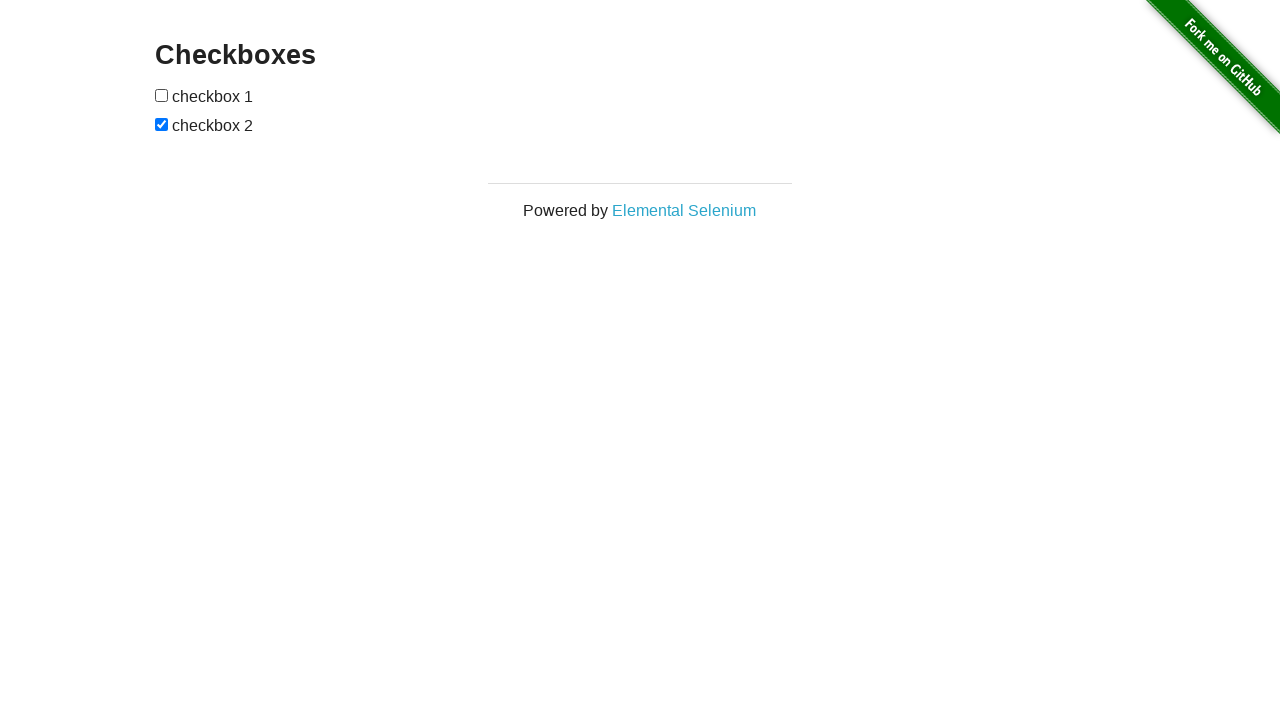

Verified checkbox 2 final status: Selected
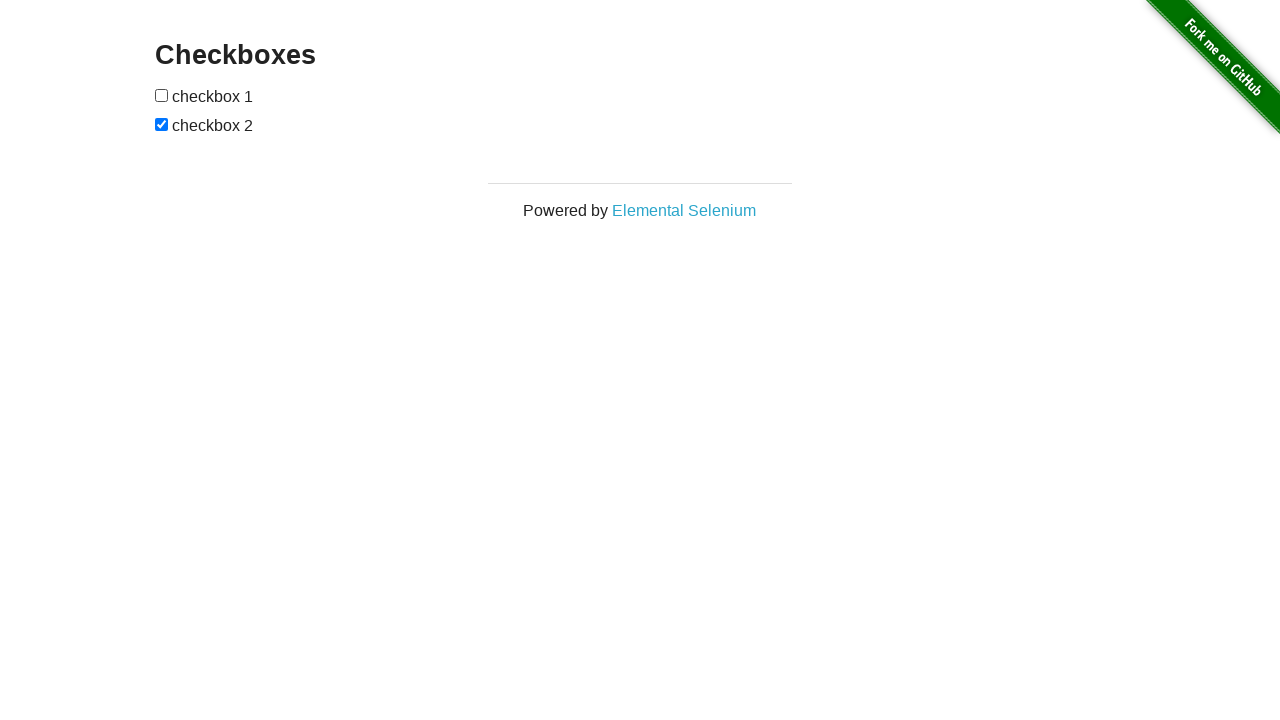

Checkbox handling completed successfully
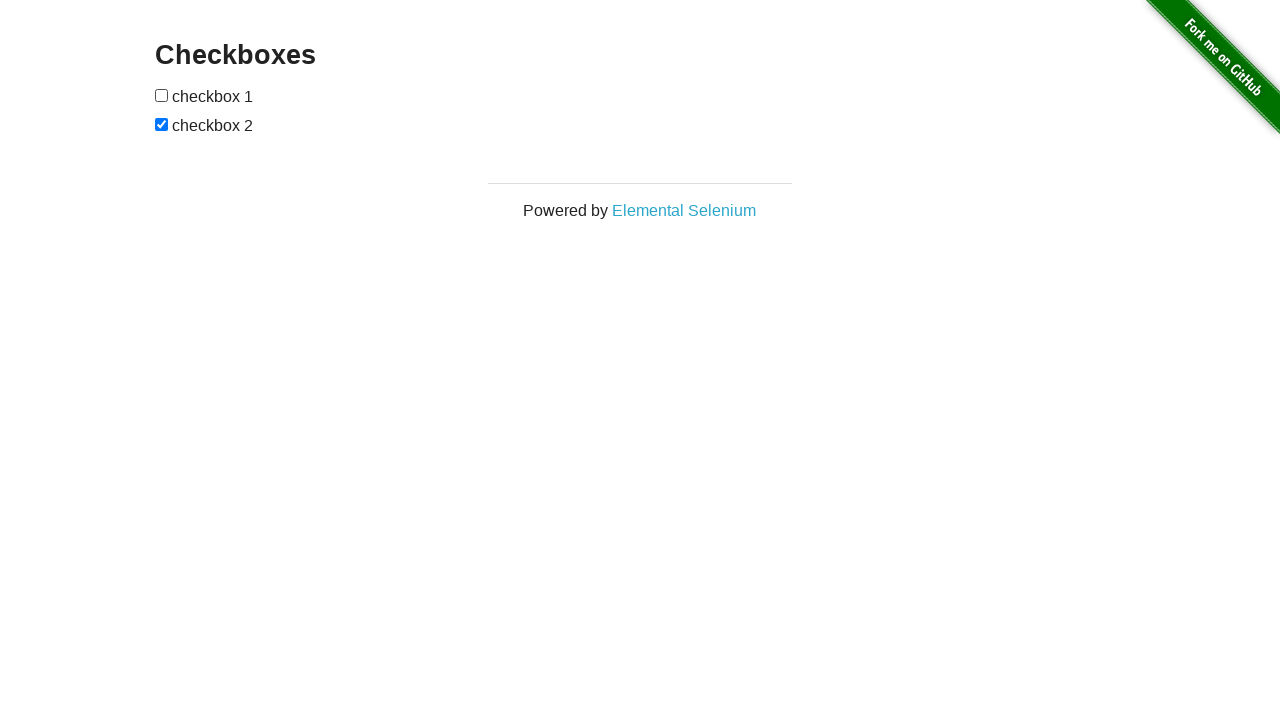

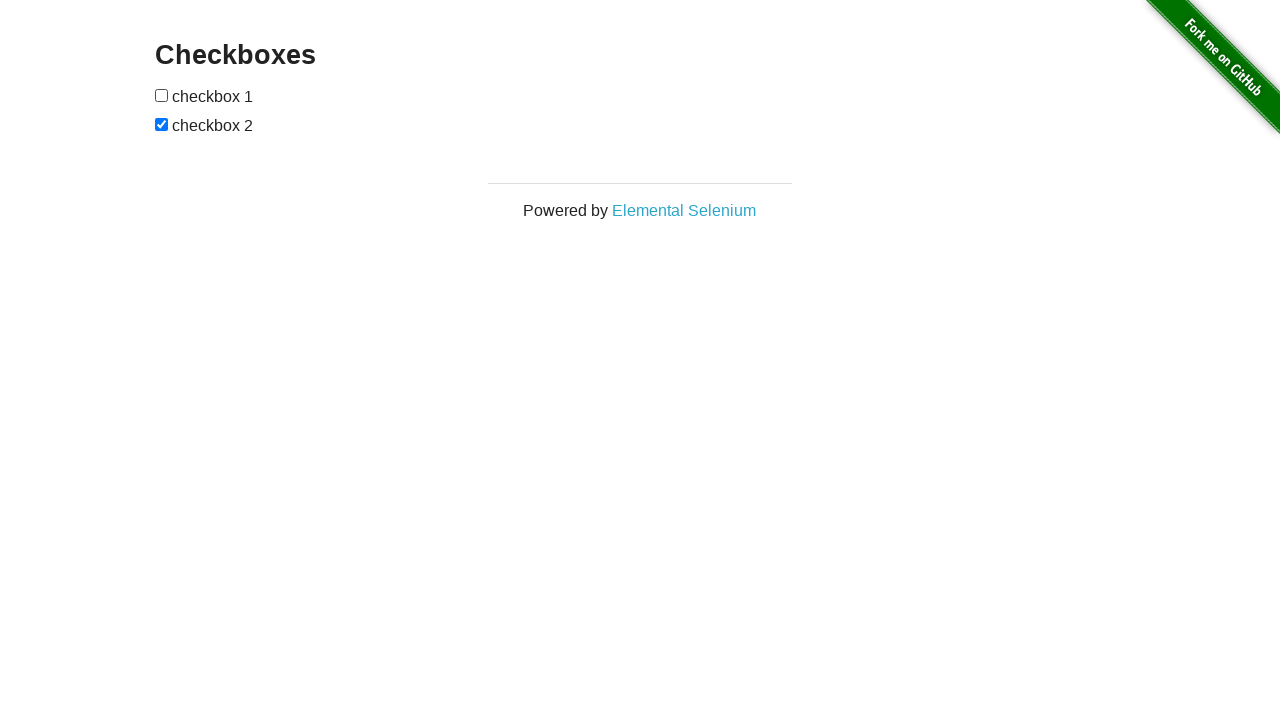